Tests page scrolling functionality by scrolling down and then back up

Starting URL: https://jqueryui.com/

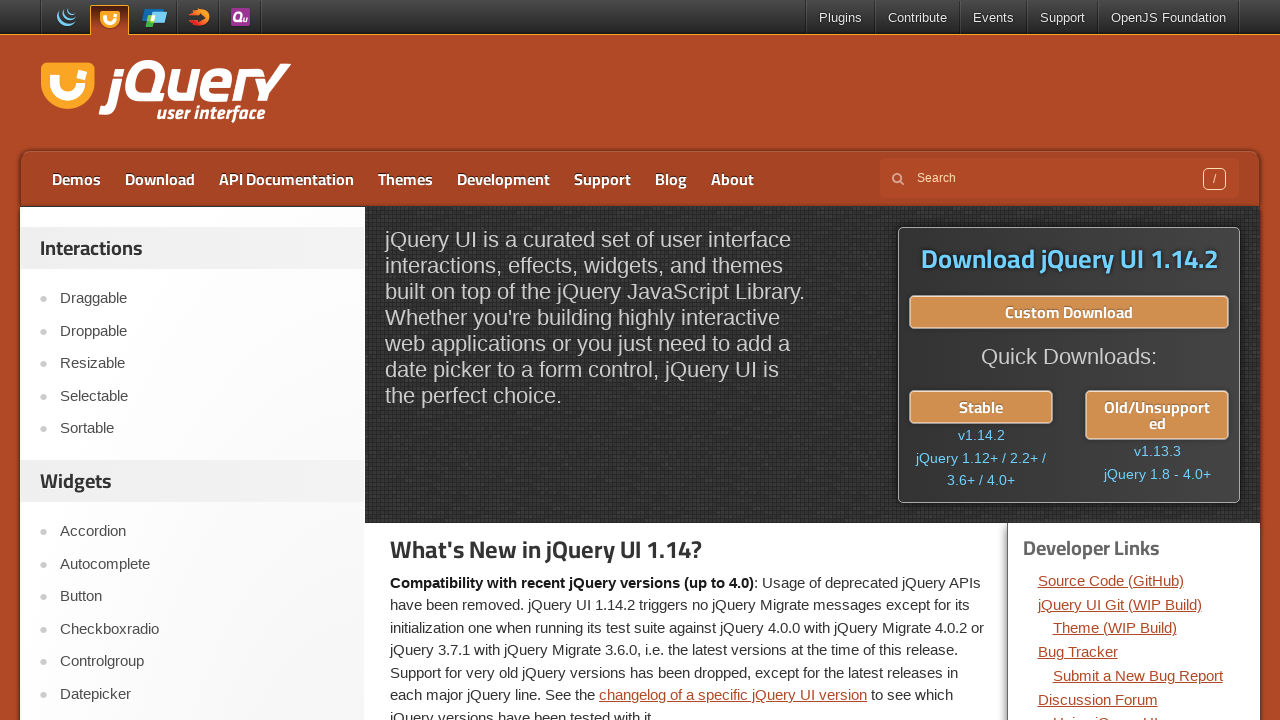

Scrolled down the page using PageDown key
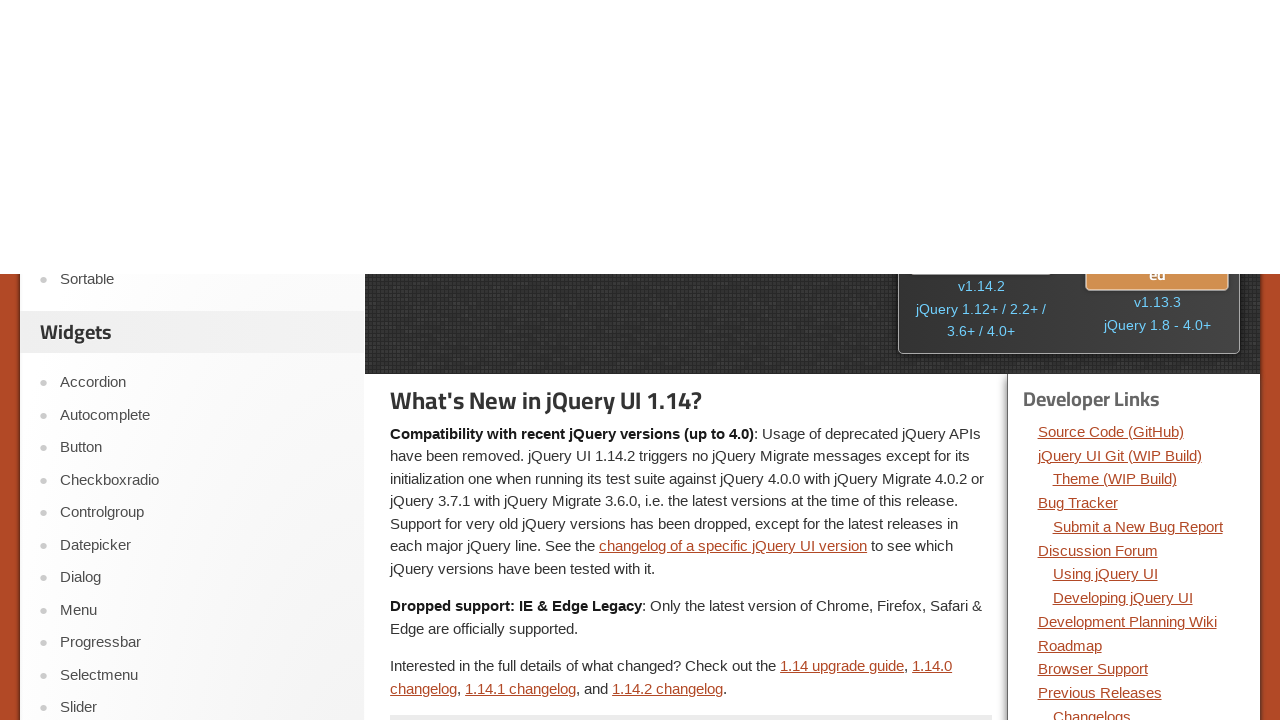

Waited for 1 second
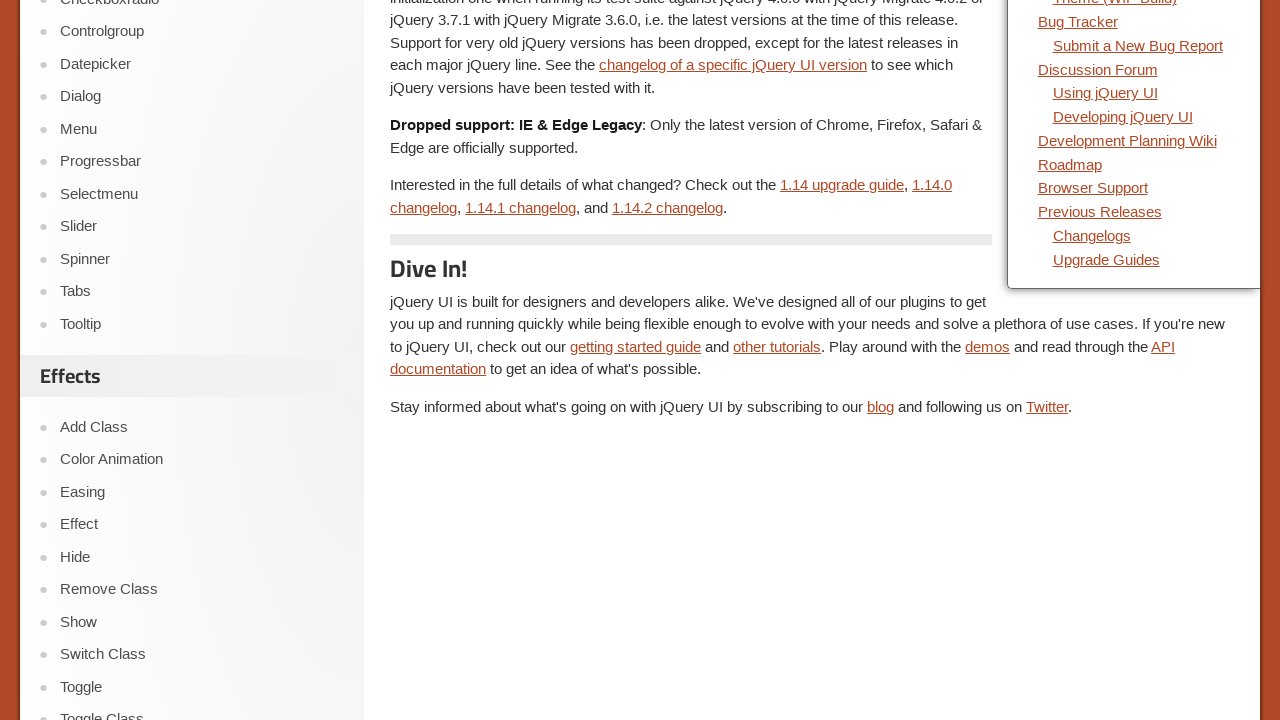

Scrolled back up the page using PageUp key
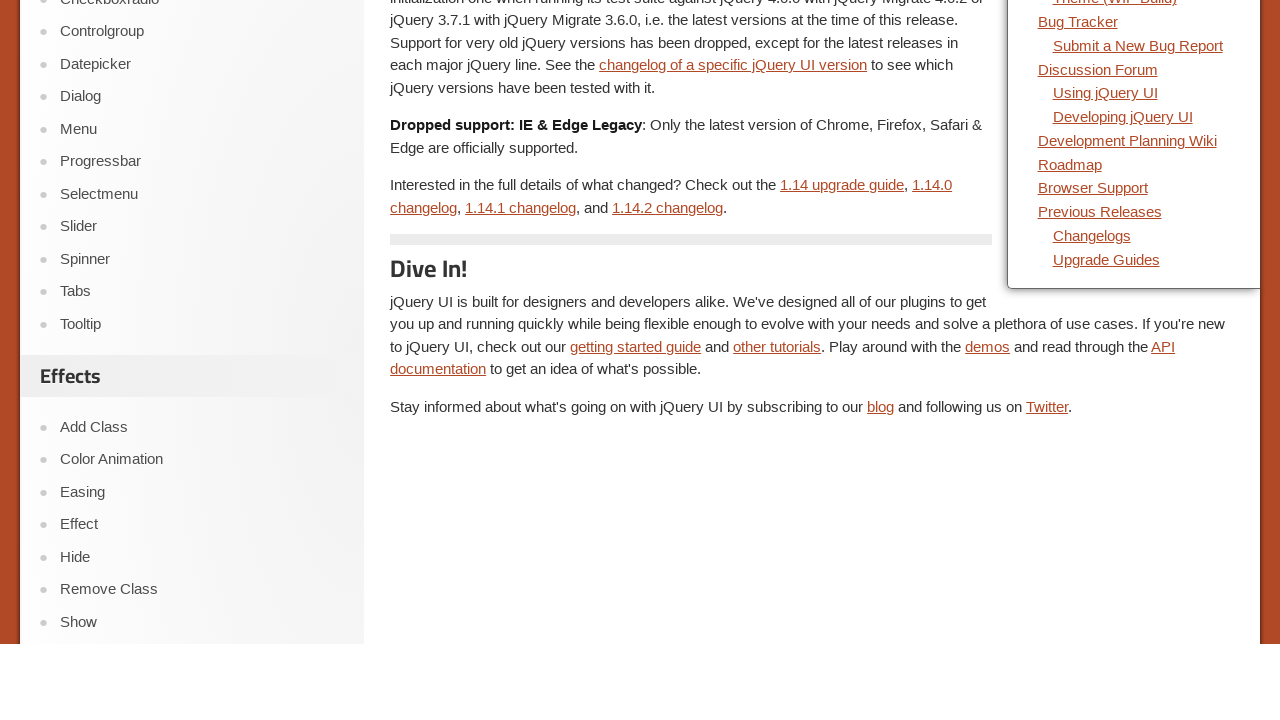

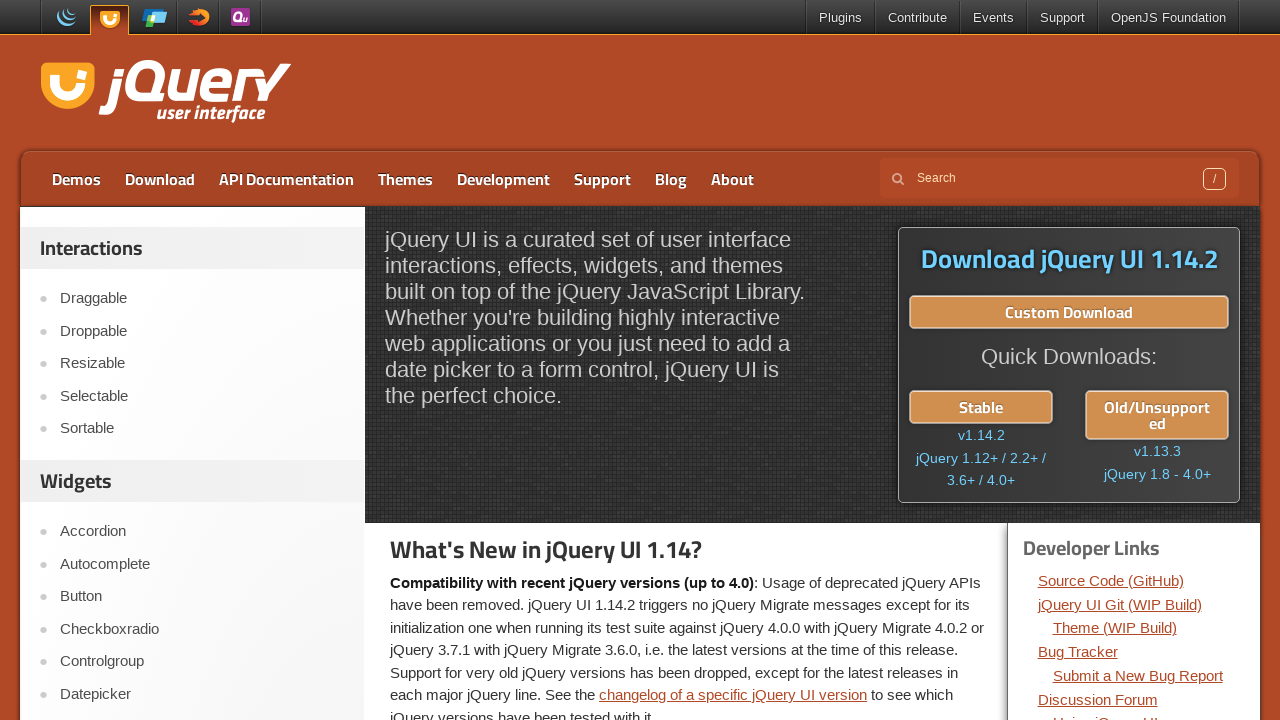